Tests right-click (context click) functionality by right-clicking on a box element, which triggers an alert that is then accepted

Starting URL: https://the-internet.herokuapp.com/context_menu

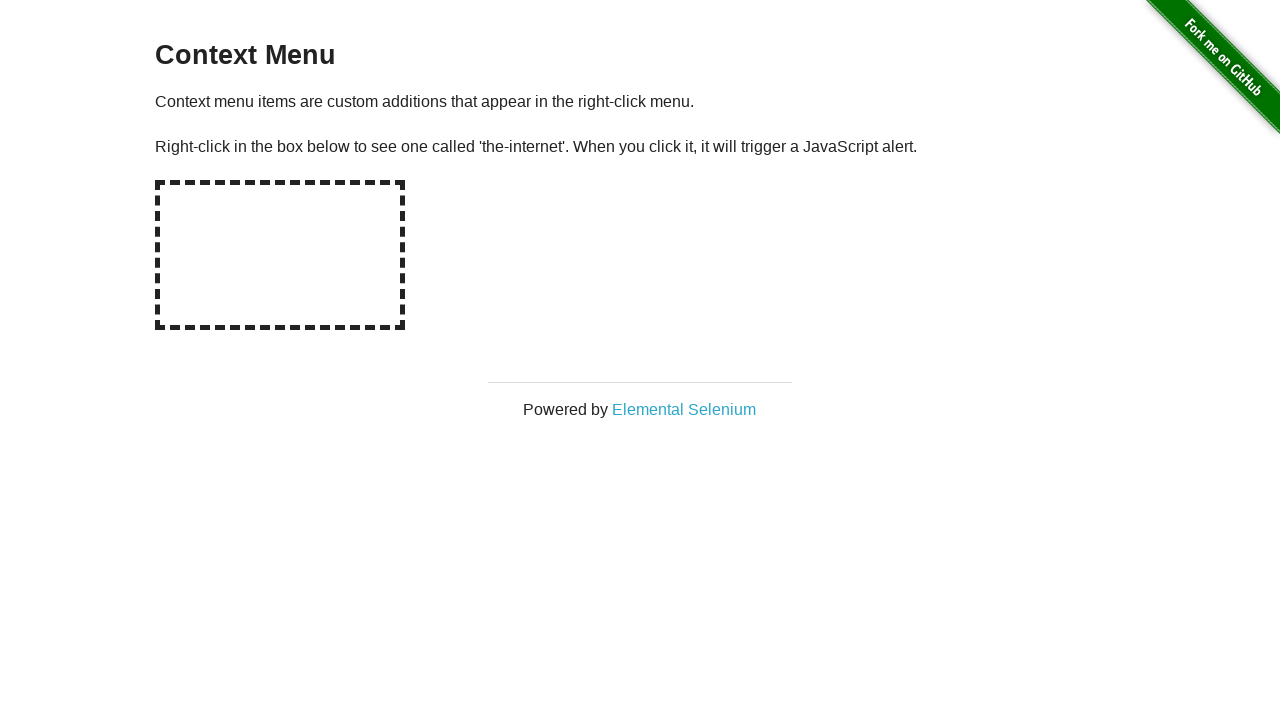

Right-clicked on the hot-spot box element to trigger context menu at (280, 255) on #hot-spot
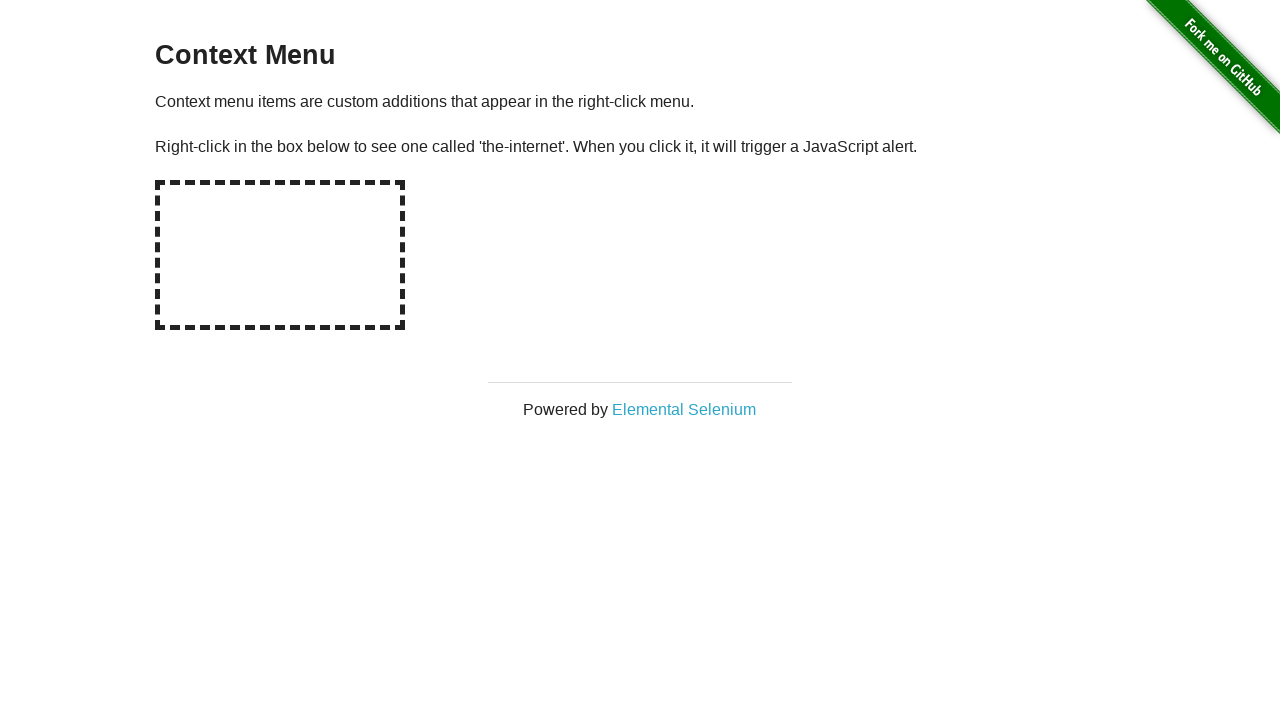

Set up dialog handler to accept alert
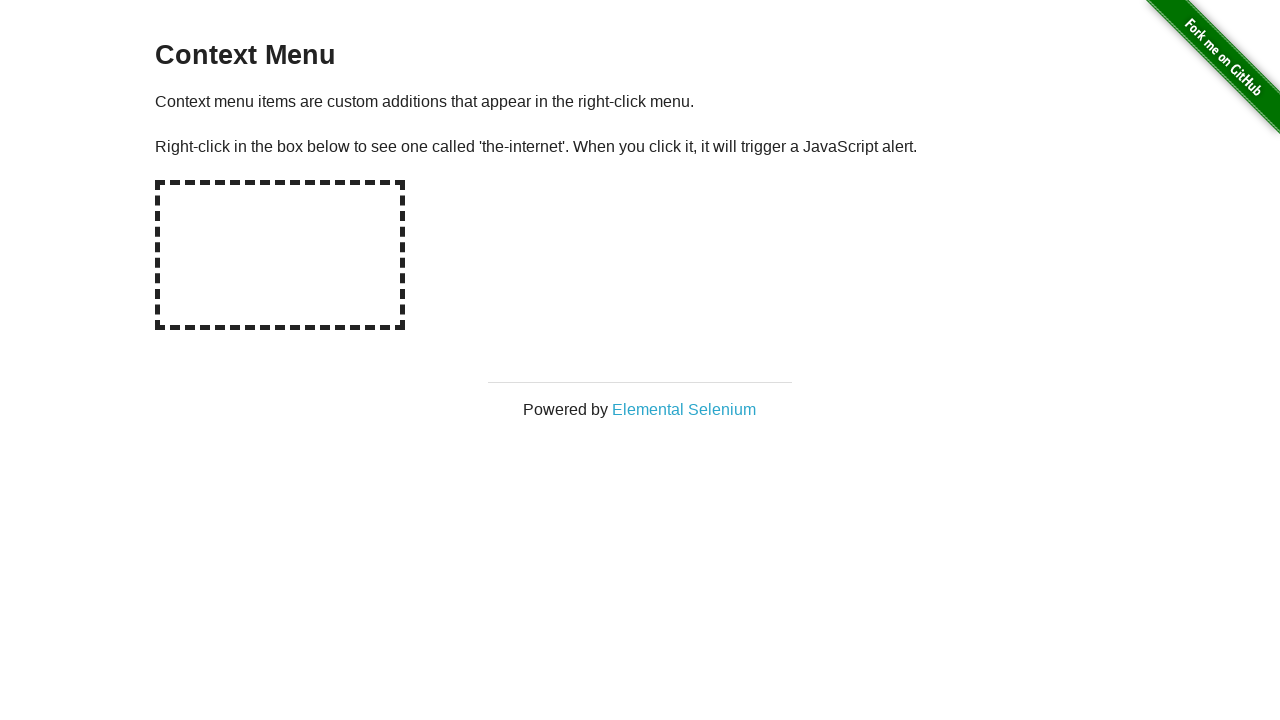

Clicked on Elemental Selenium link at (684, 409) on a:has-text('Elemental Selenium')
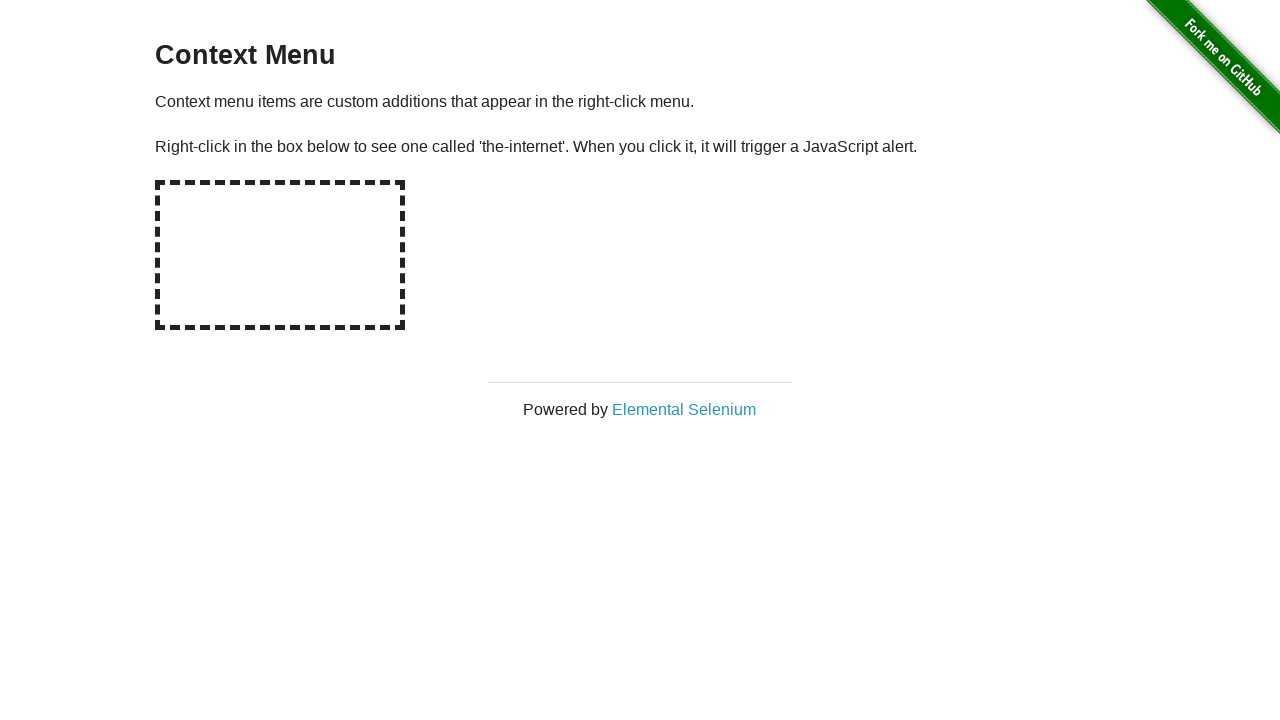

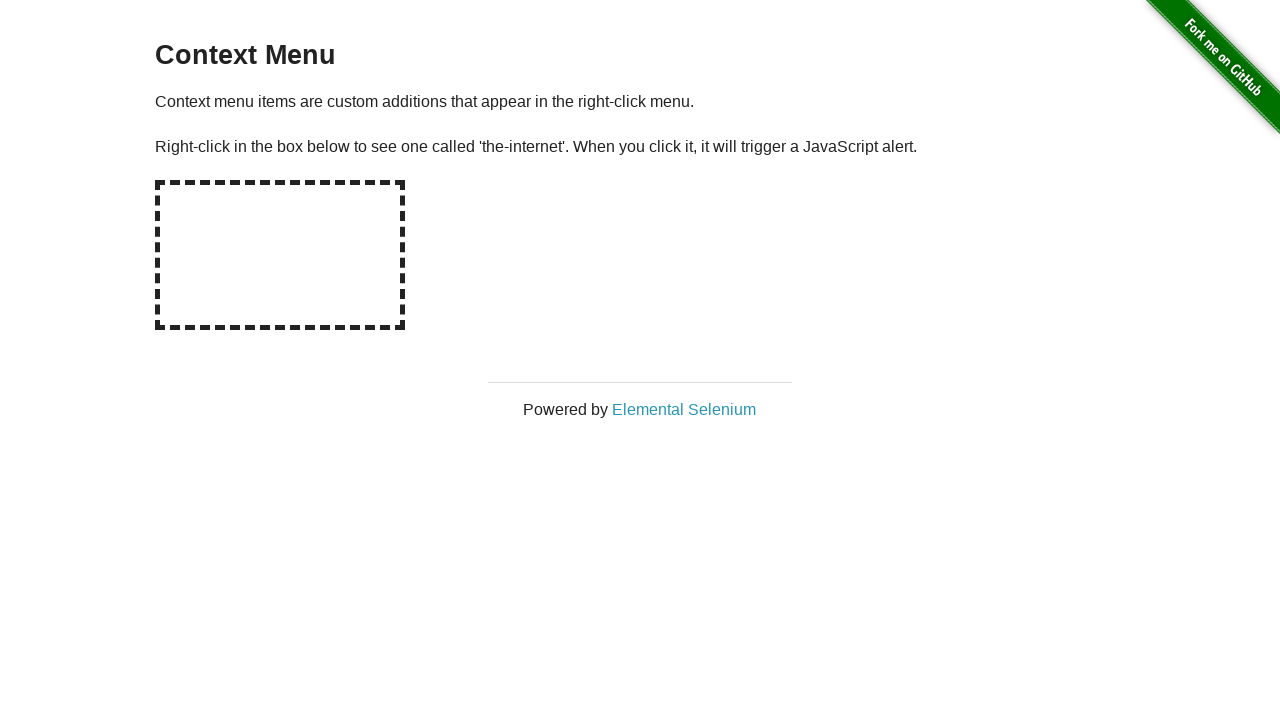